Tests filtering to display only completed items.

Starting URL: https://demo.playwright.dev/todomvc

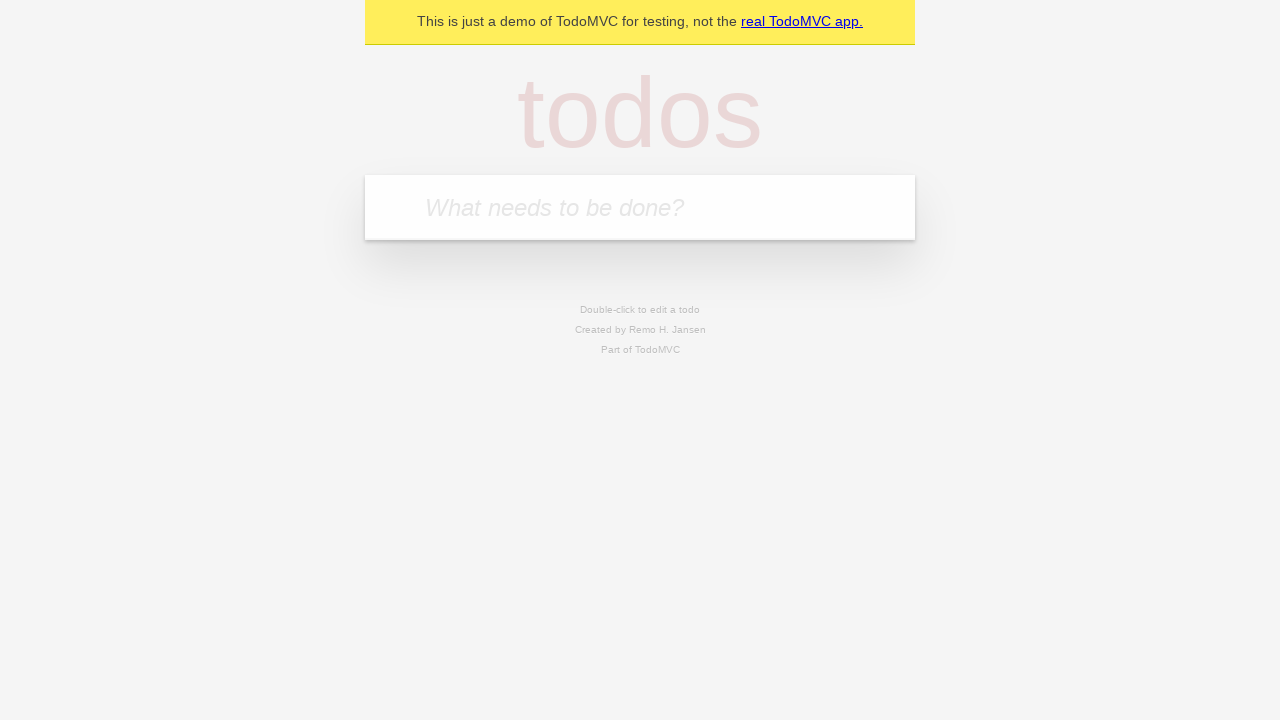

Filled new todo input with 'buy some cheese' on .new-todo
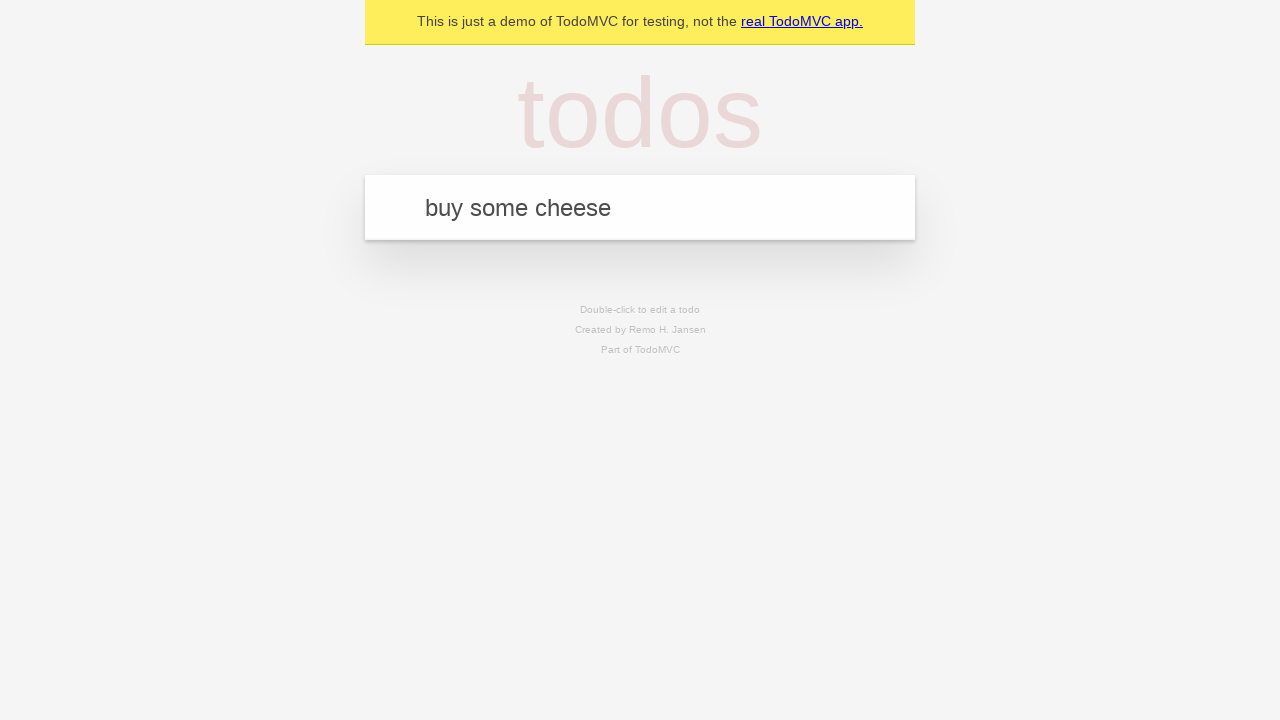

Pressed Enter to add first todo item on .new-todo
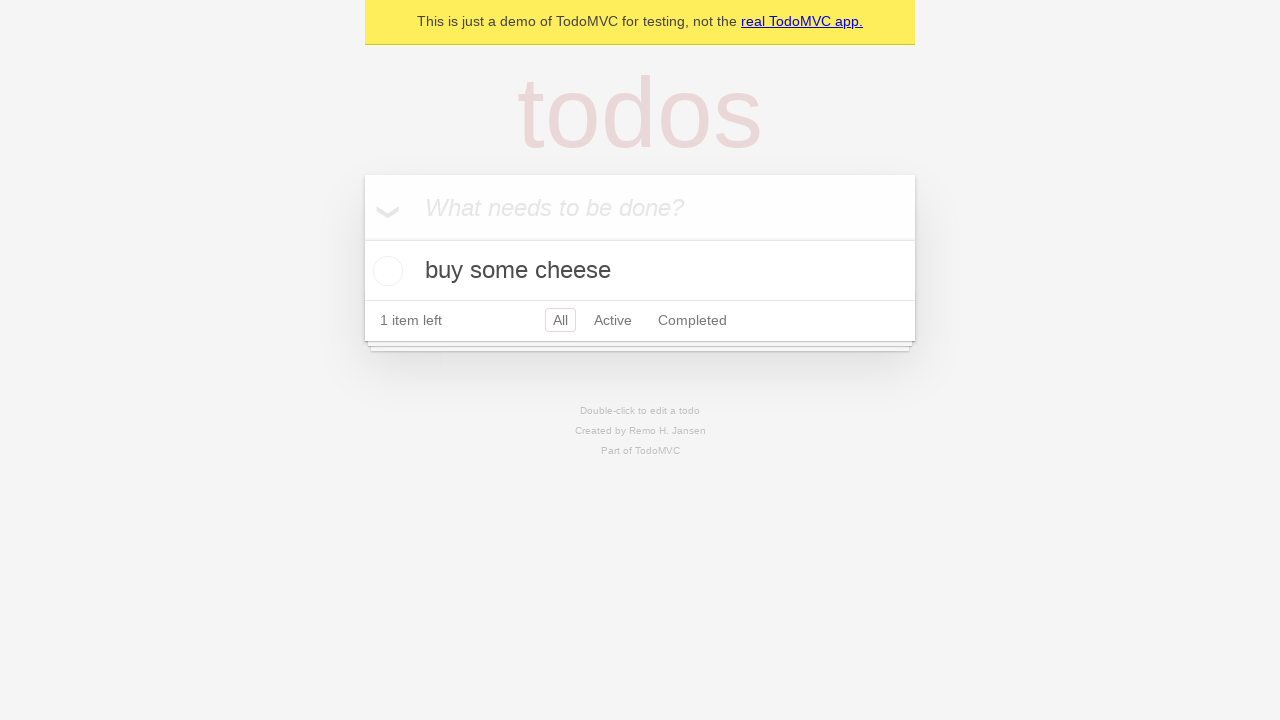

Filled new todo input with 'feed the cat' on .new-todo
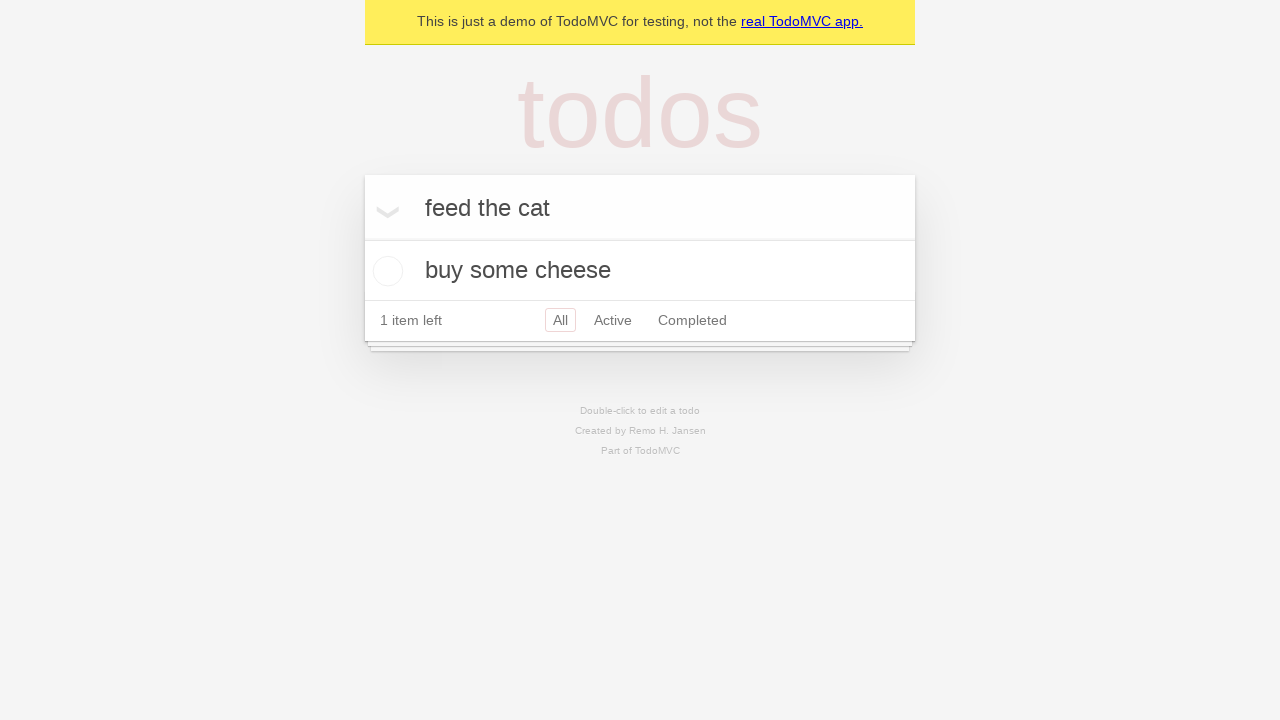

Pressed Enter to add second todo item on .new-todo
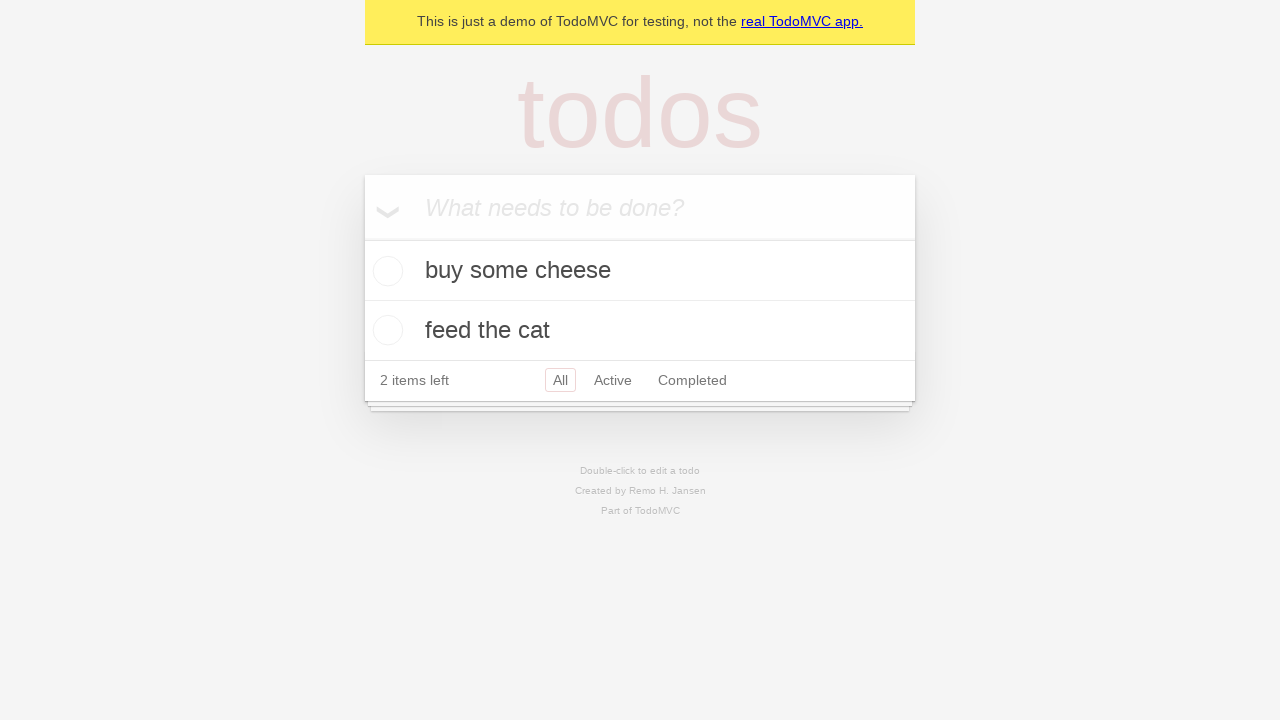

Filled new todo input with 'book a doctors appointment' on .new-todo
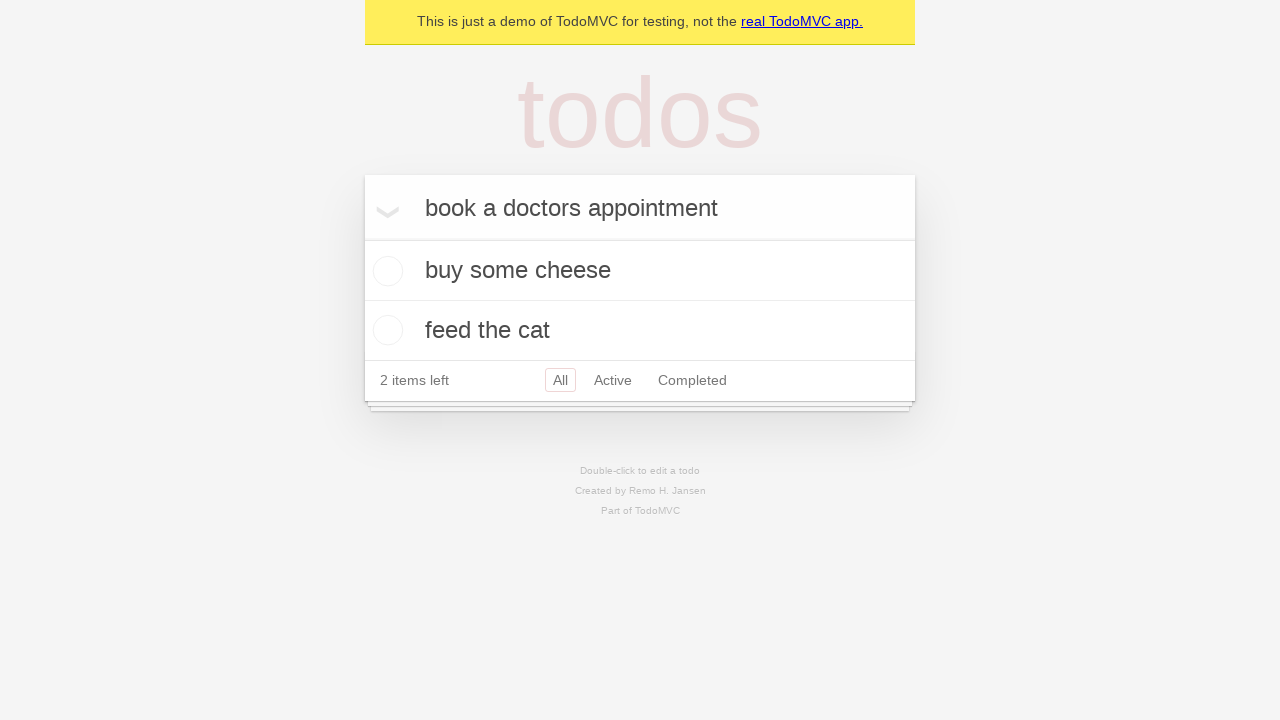

Pressed Enter to add third todo item on .new-todo
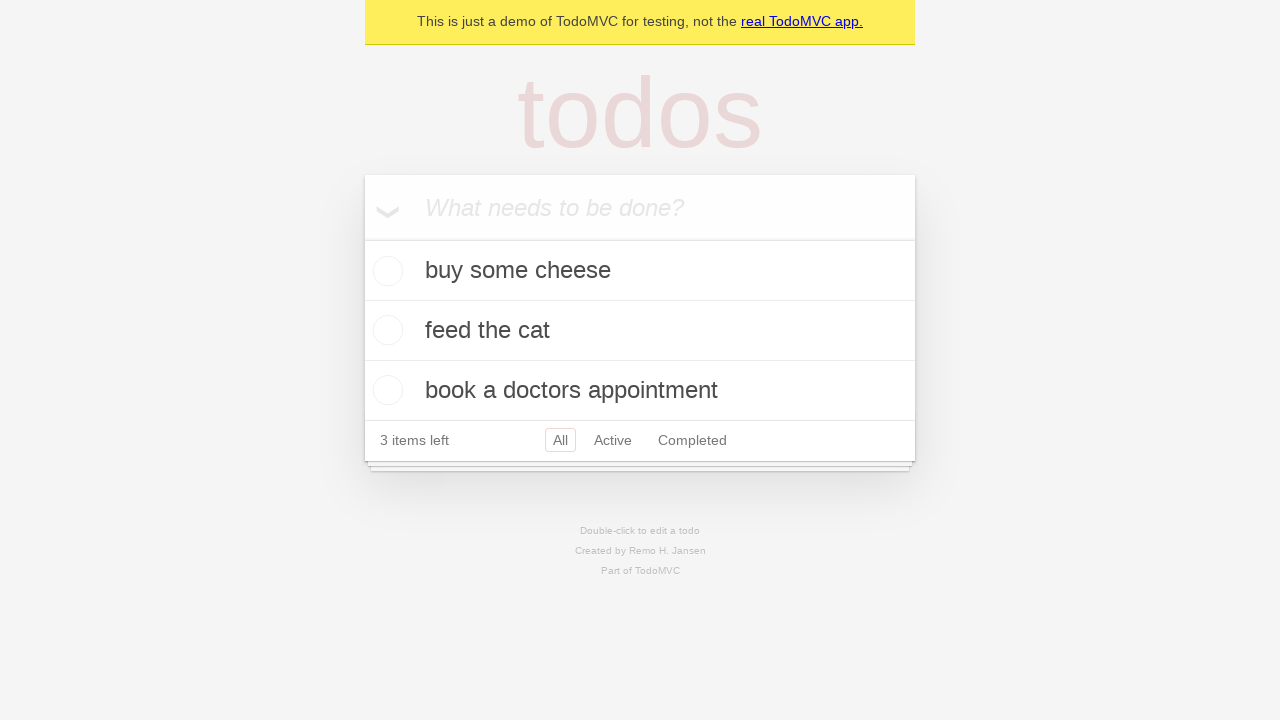

Waited for all three todo items to appear in the list
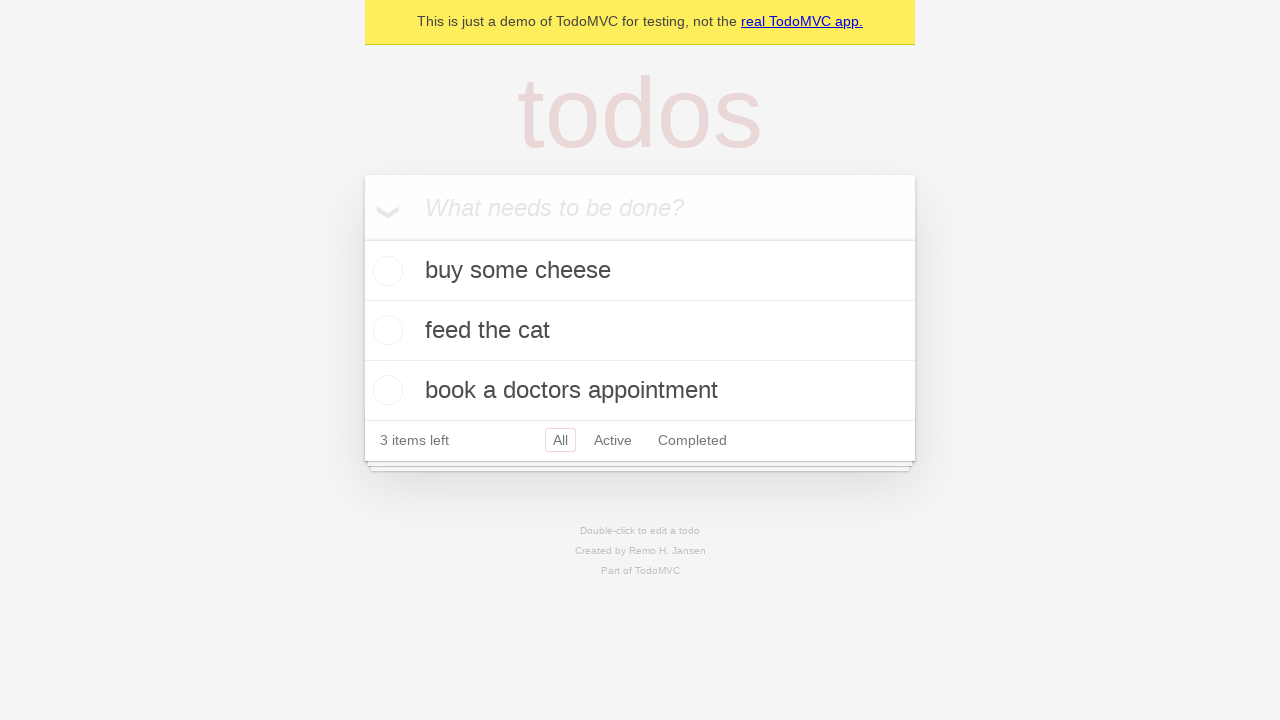

Marked the second todo item ('feed the cat') as complete at (385, 330) on .todo-list li .toggle >> nth=1
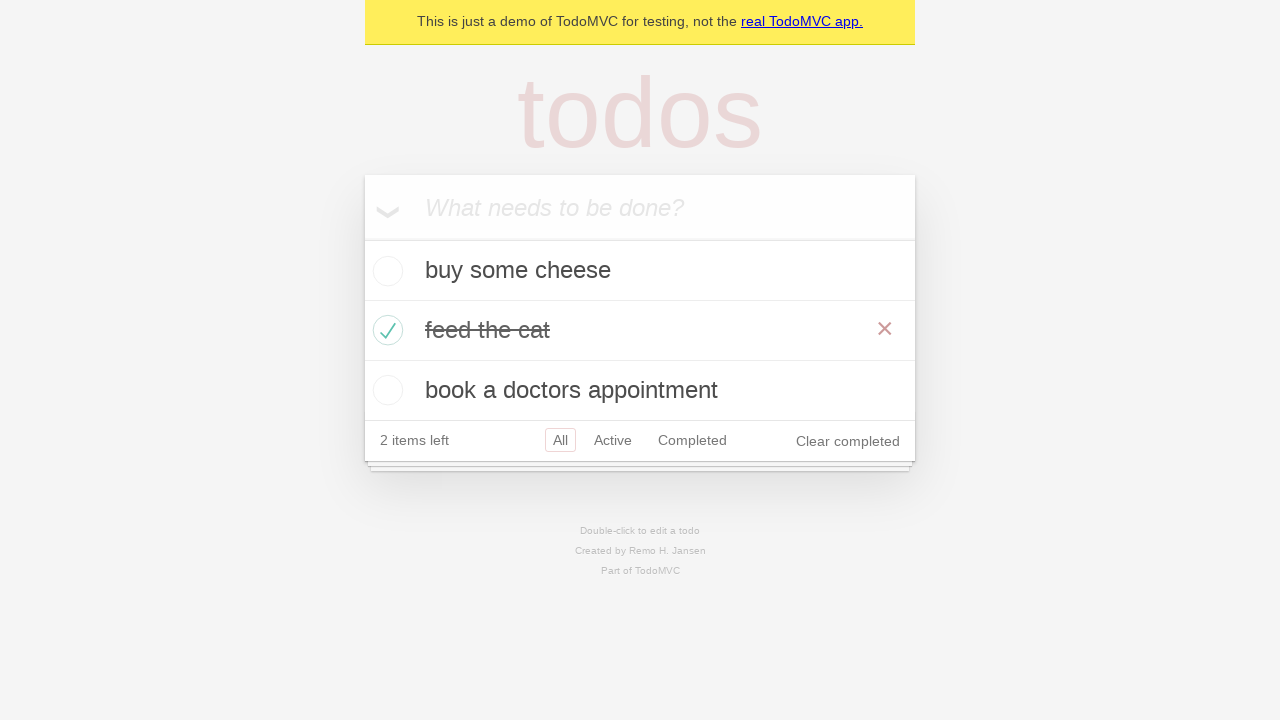

Clicked the Completed filter to display only completed items at (692, 440) on .filters >> text=Completed
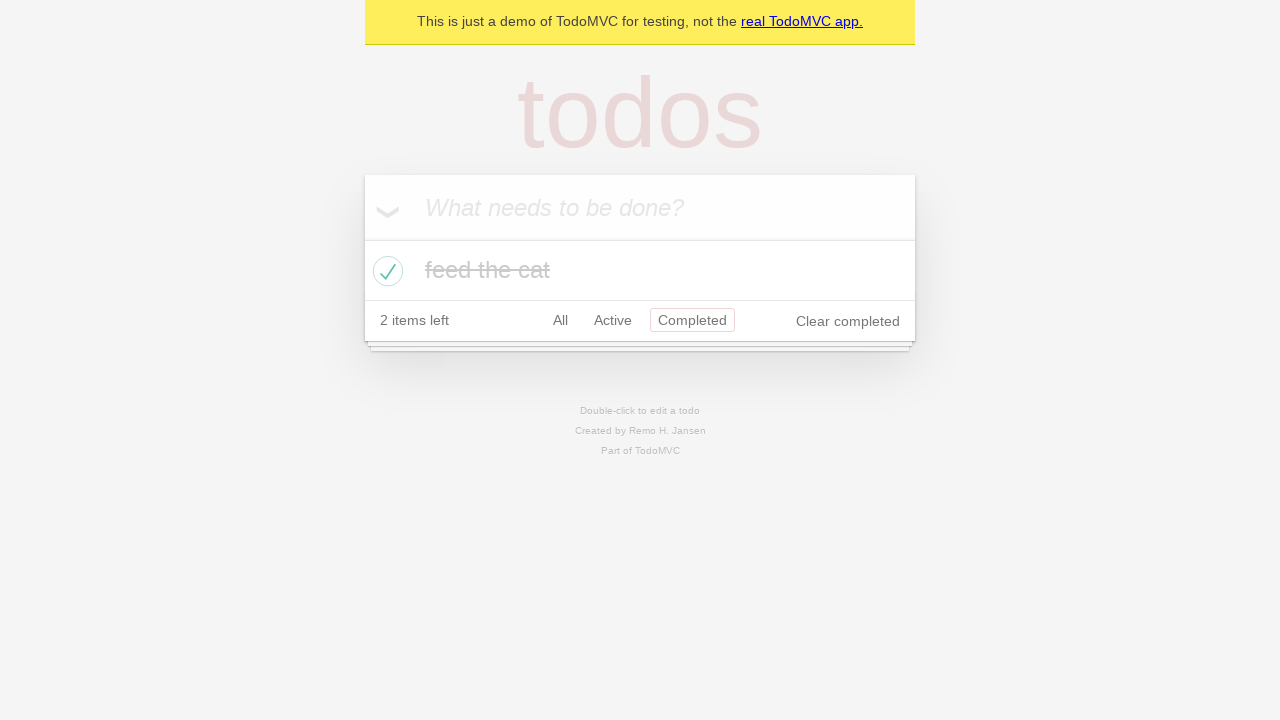

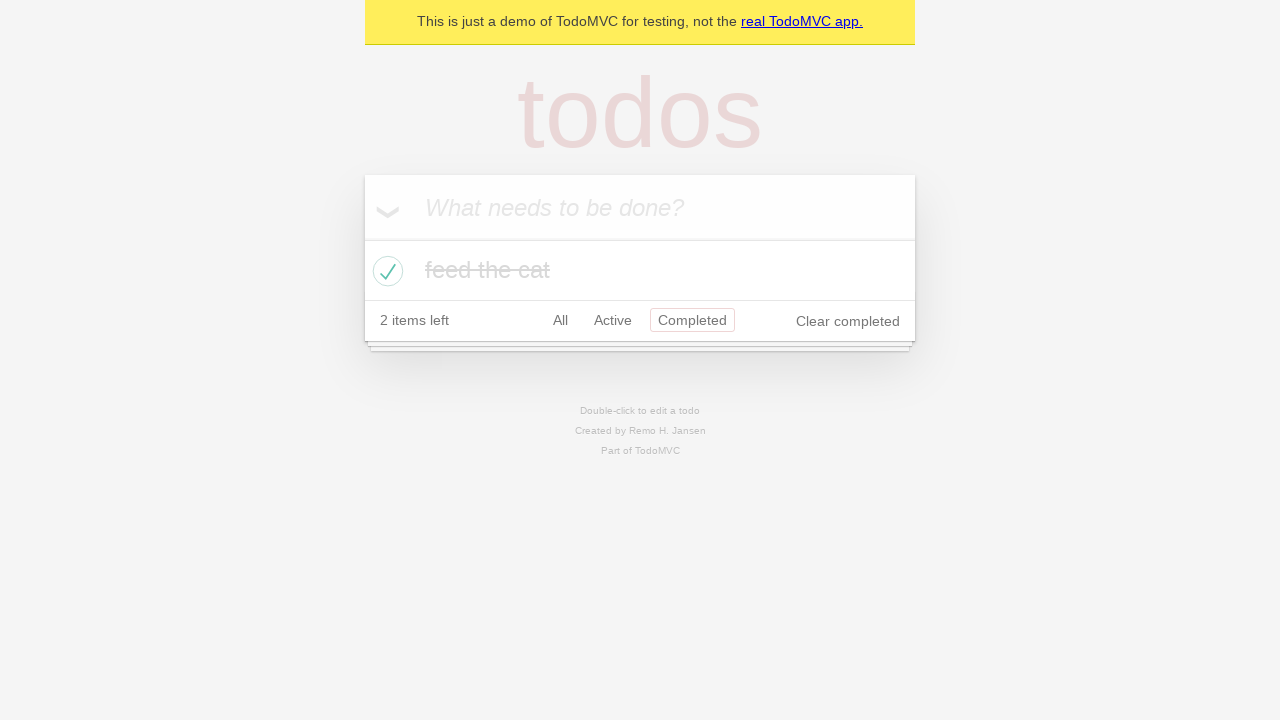